Tests navigation through menu items on a page with disappearing elements, clicking Portfolio and Contact Us menu items

Starting URL: http://the-internet.herokuapp.com/disappearing_elements

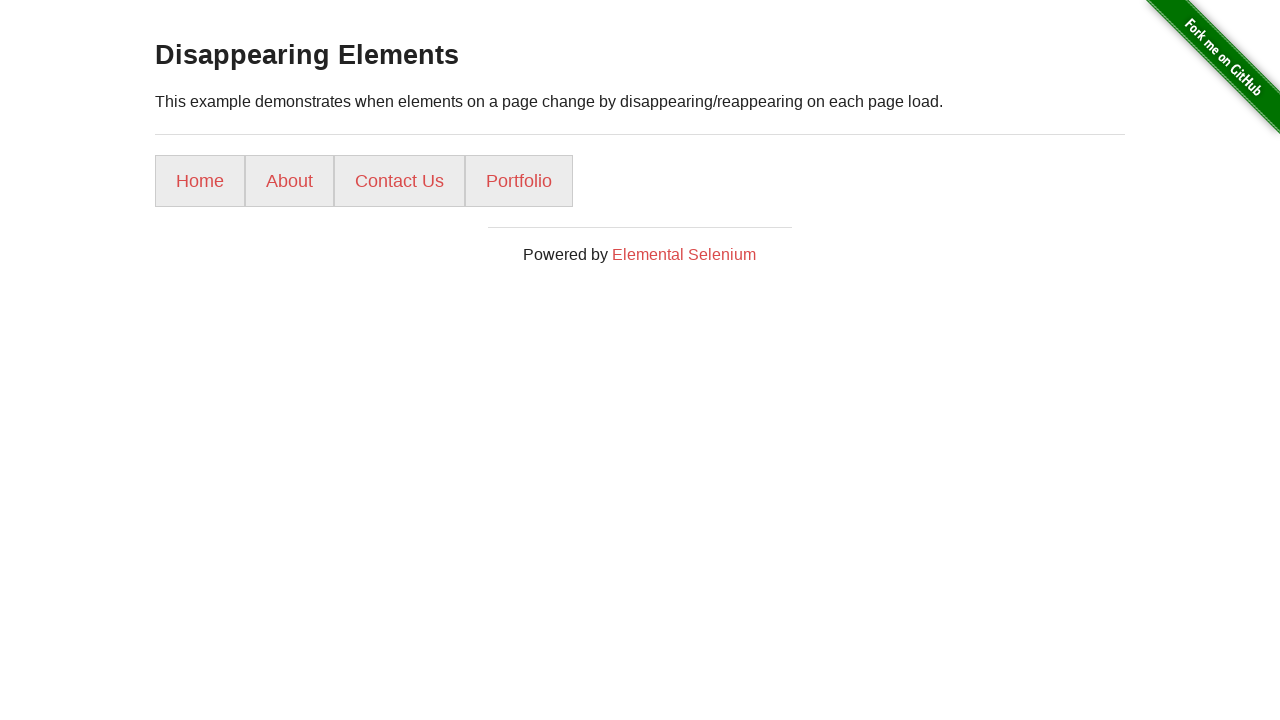

Clicked Portfolio menu item at (519, 181) on xpath=//a[text()='Portfolio']
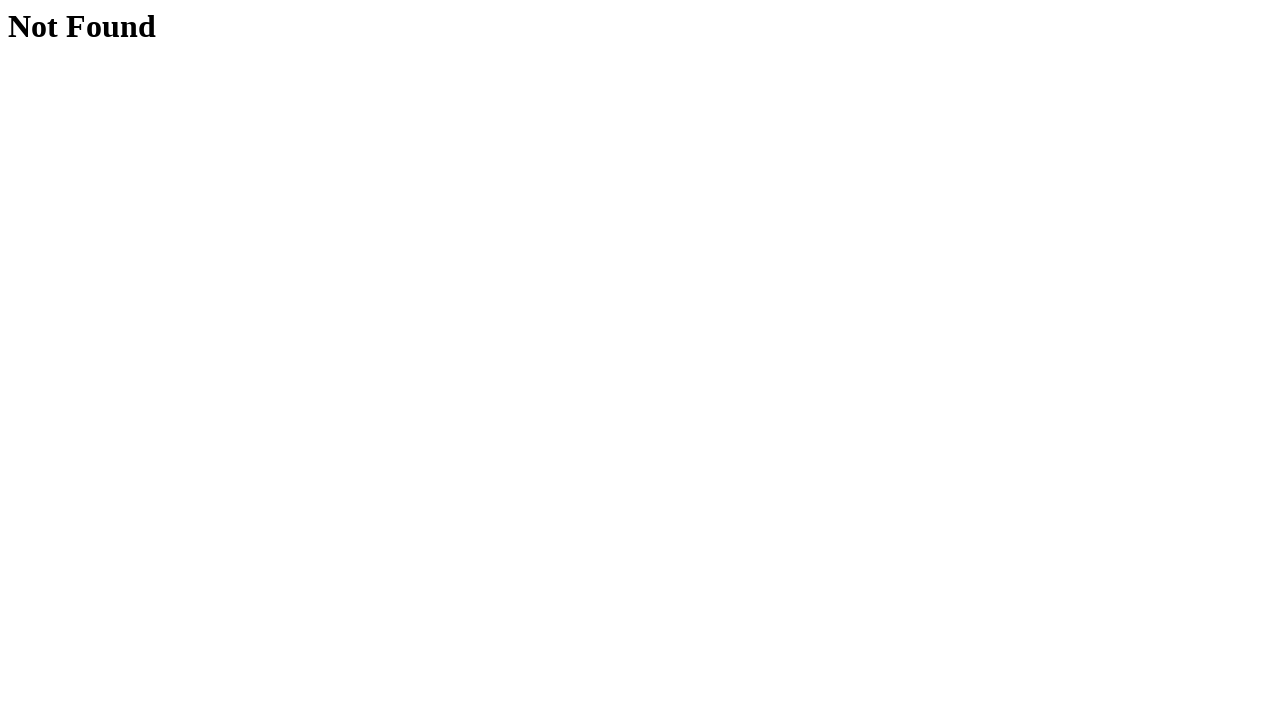

Navigated back to disappearing elements page
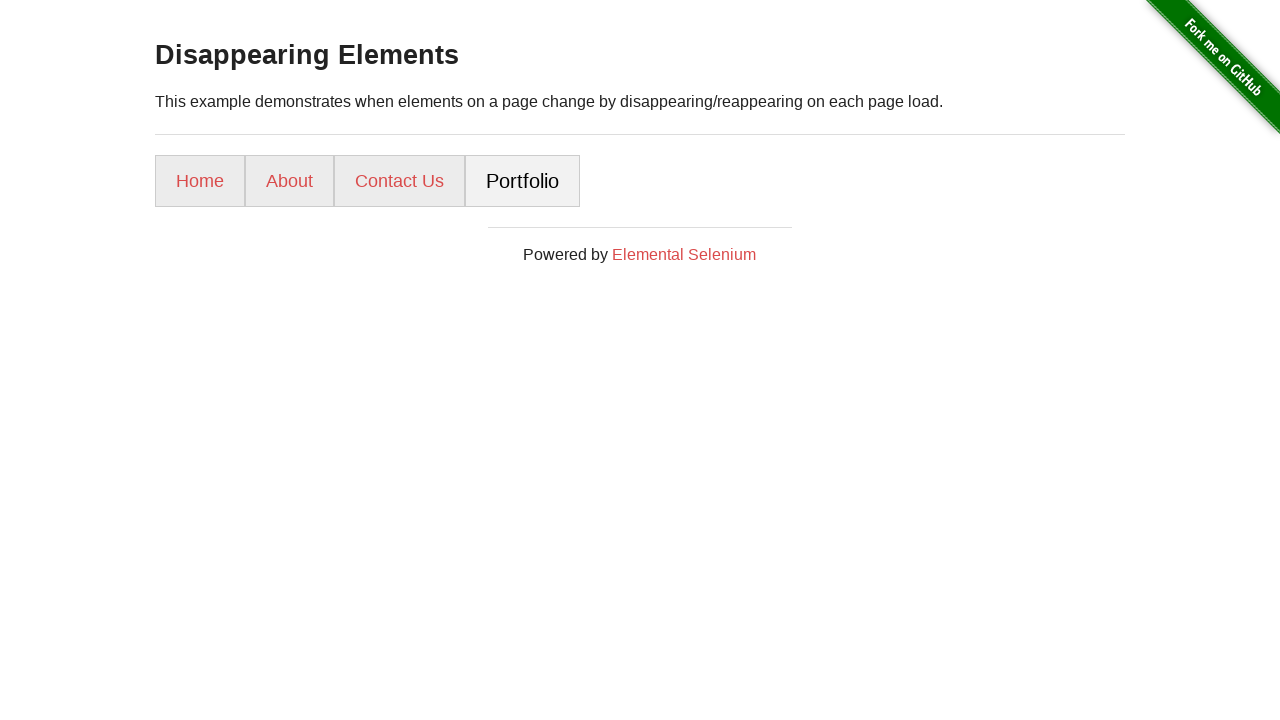

Clicked Contact Us menu item after re-locating element at (400, 181) on xpath=//a[text()='Contact Us']
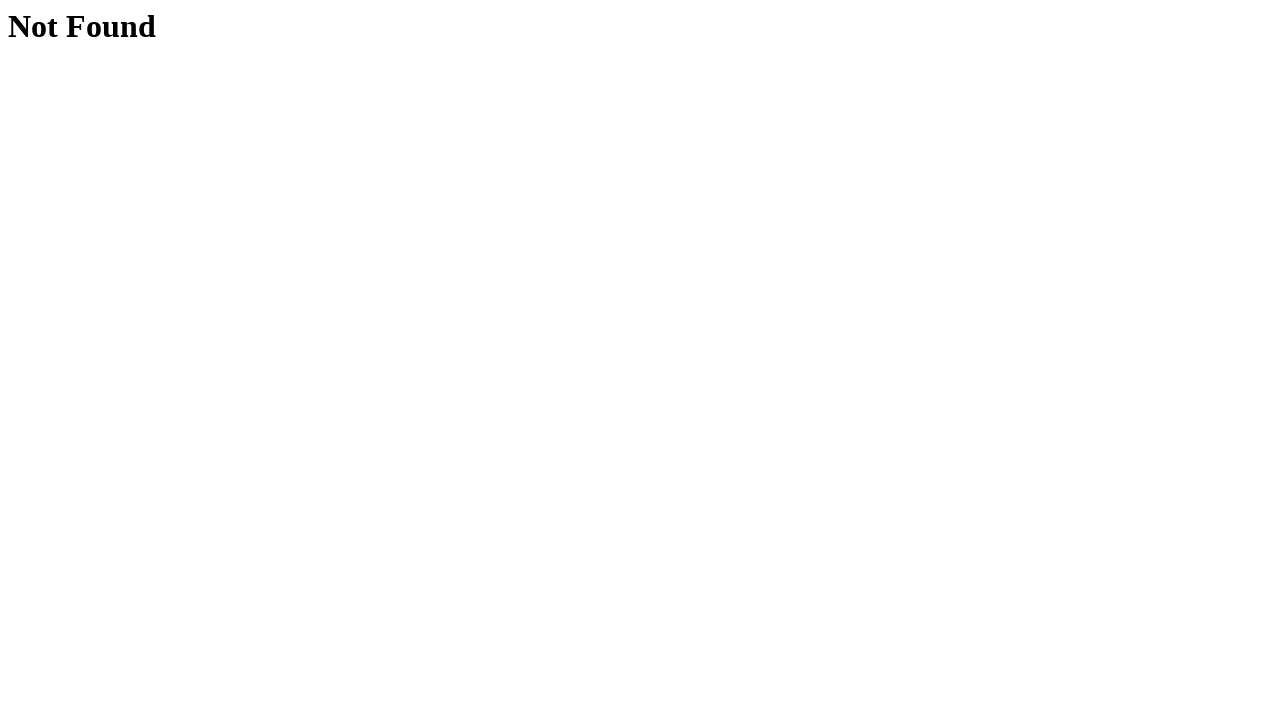

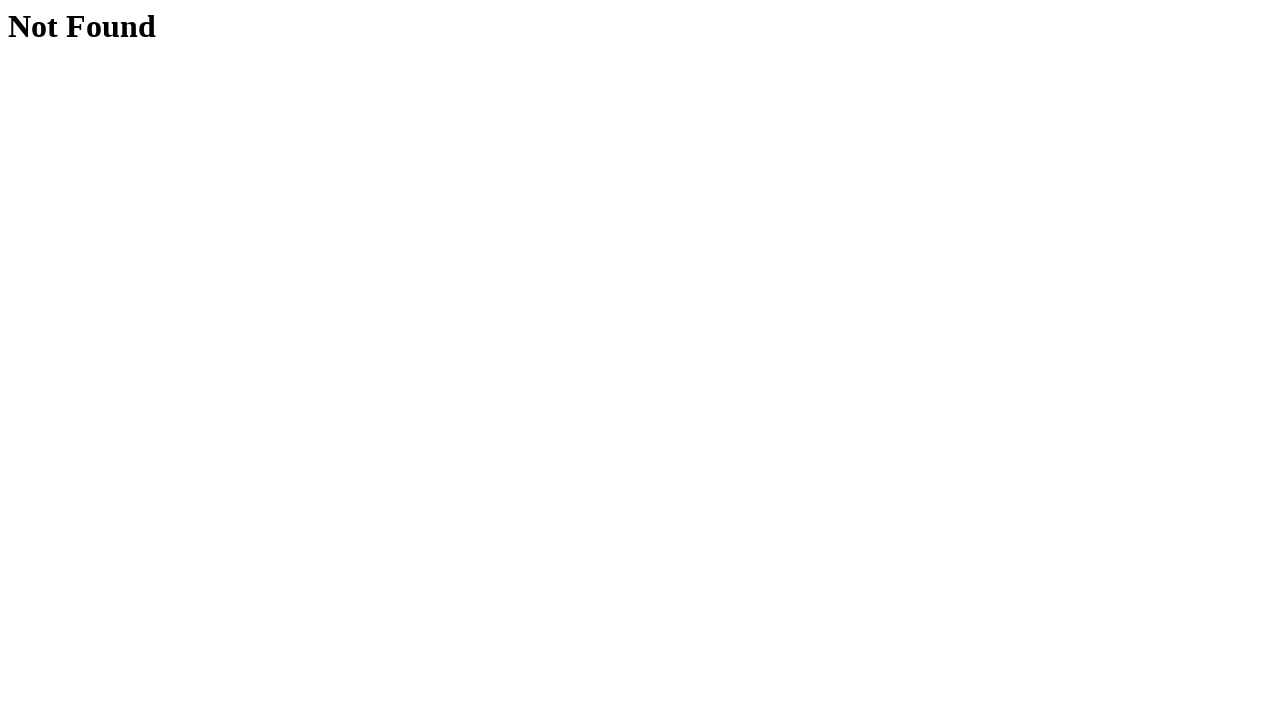